Tests a registration form by filling in personal details including first name, last name, address, email, phone number, selecting gender, and checking hobby checkboxes.

Starting URL: https://demo.automationtesting.in/Register.html

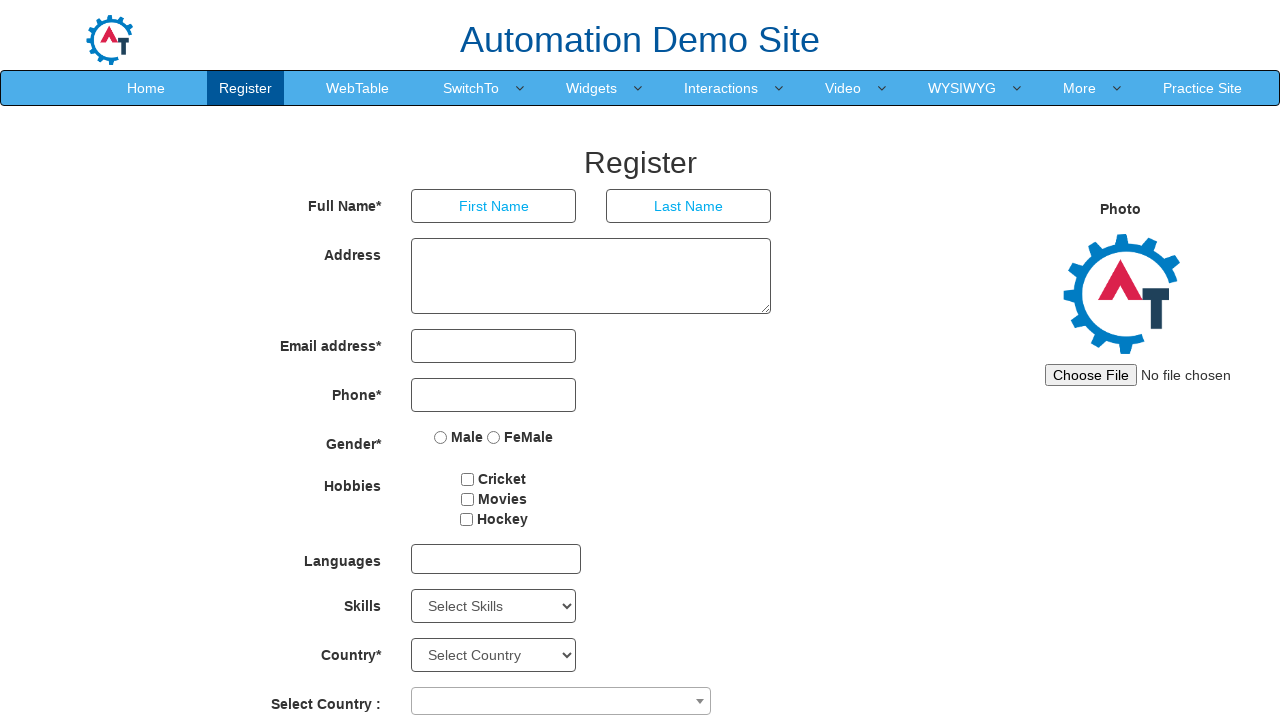

Filled first name field with 'tester1' on internal:role=textbox[name="First Name"i]
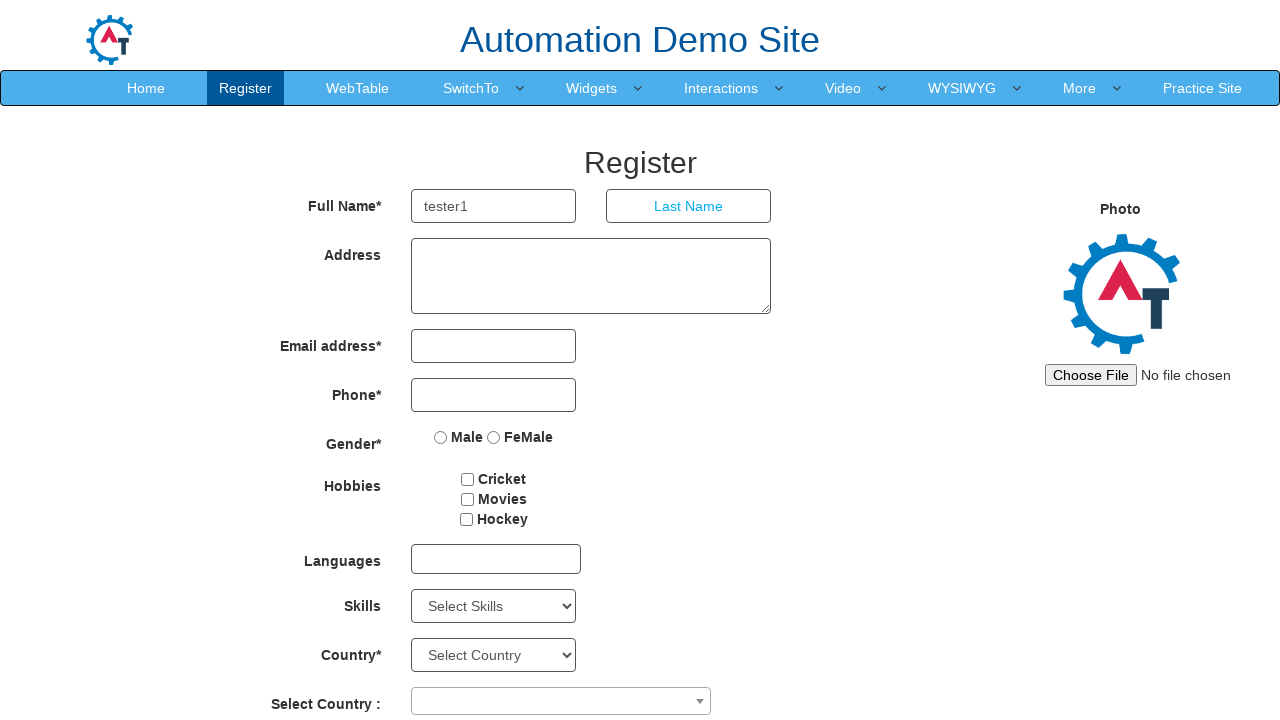

Filled last name field with 'Tester1' on internal:role=textbox[name="Last Name"i]
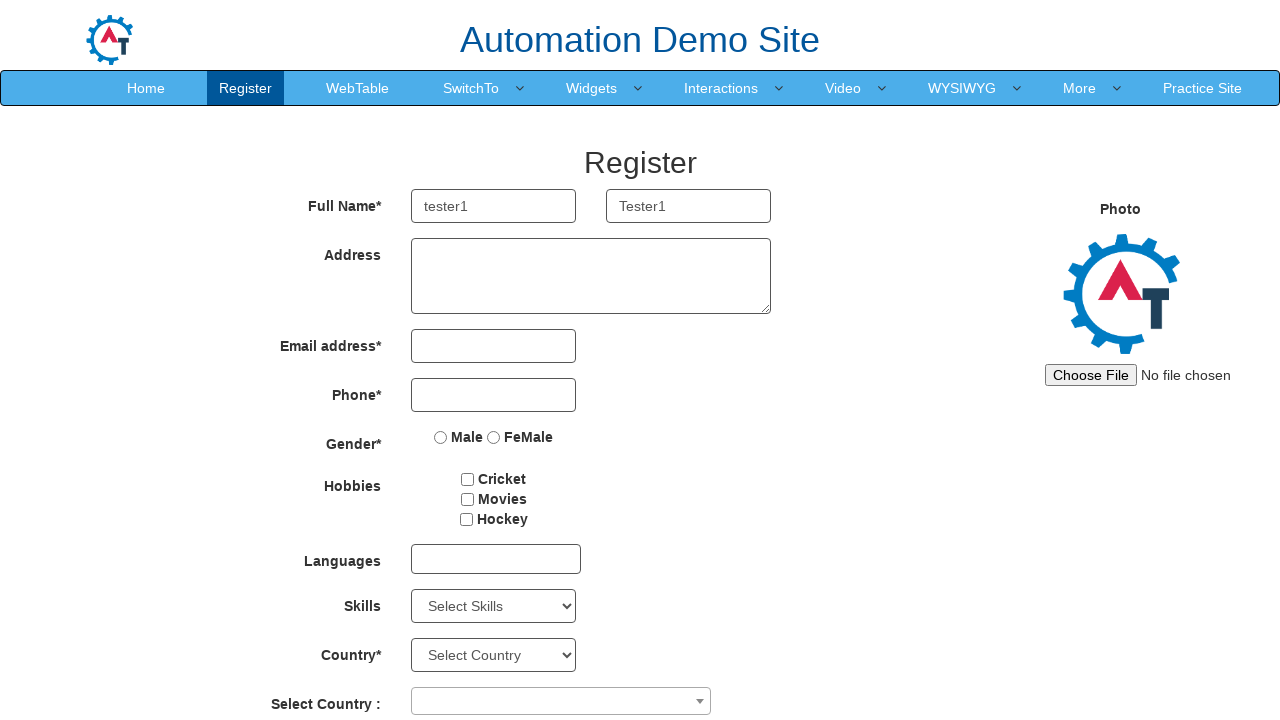

Filled address field with 'Tester 1 adderess' on textarea
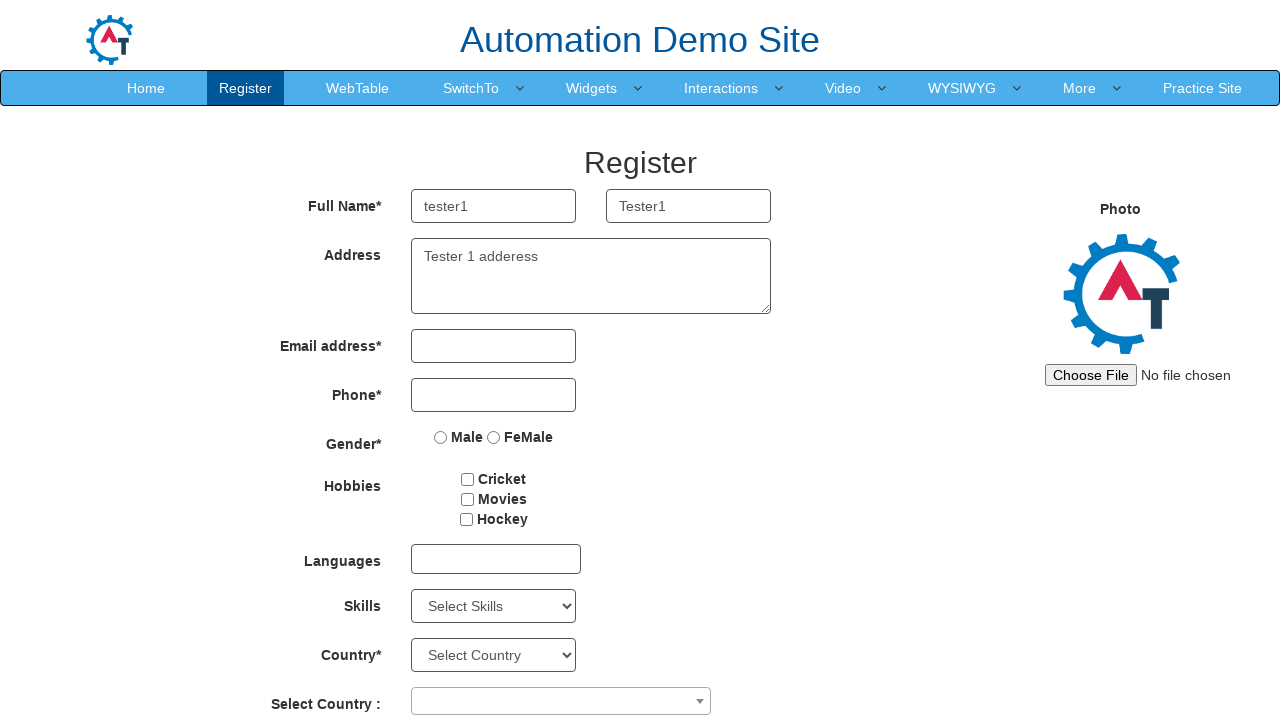

Filled email field with 'tester@email.co' on input[type='email']
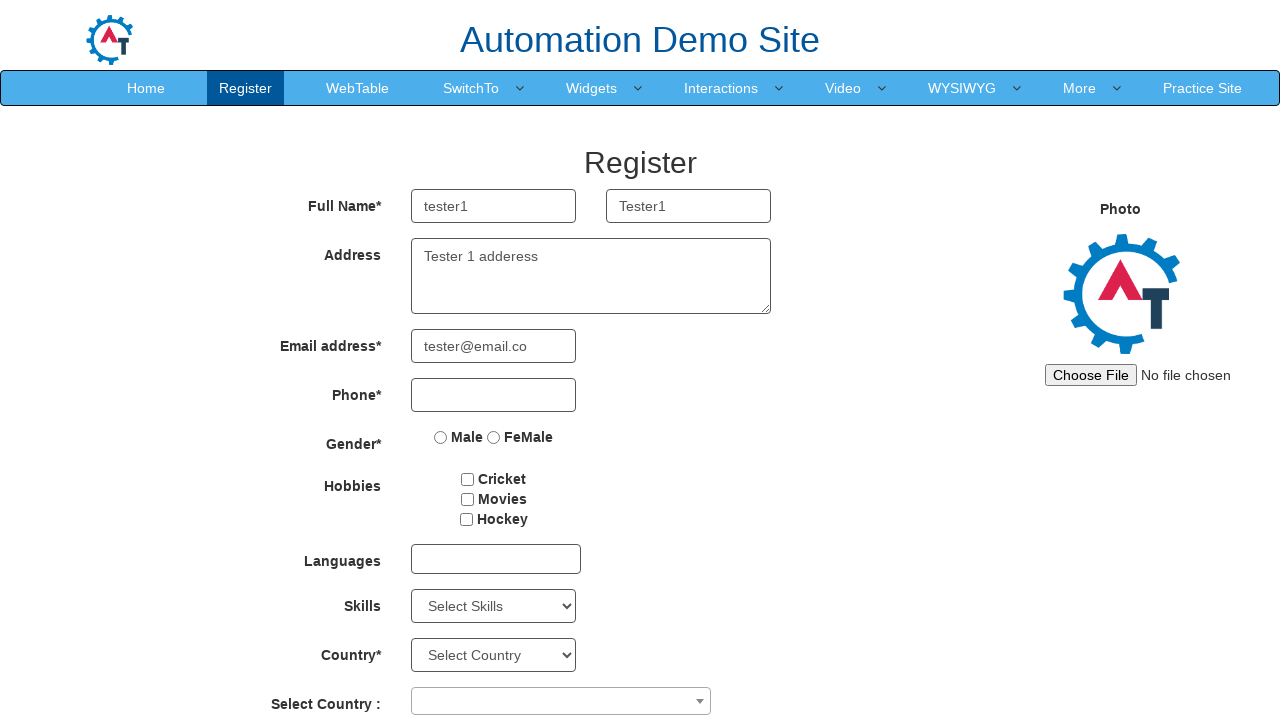

Filled phone number field with '1234567890' on input[type='tel']
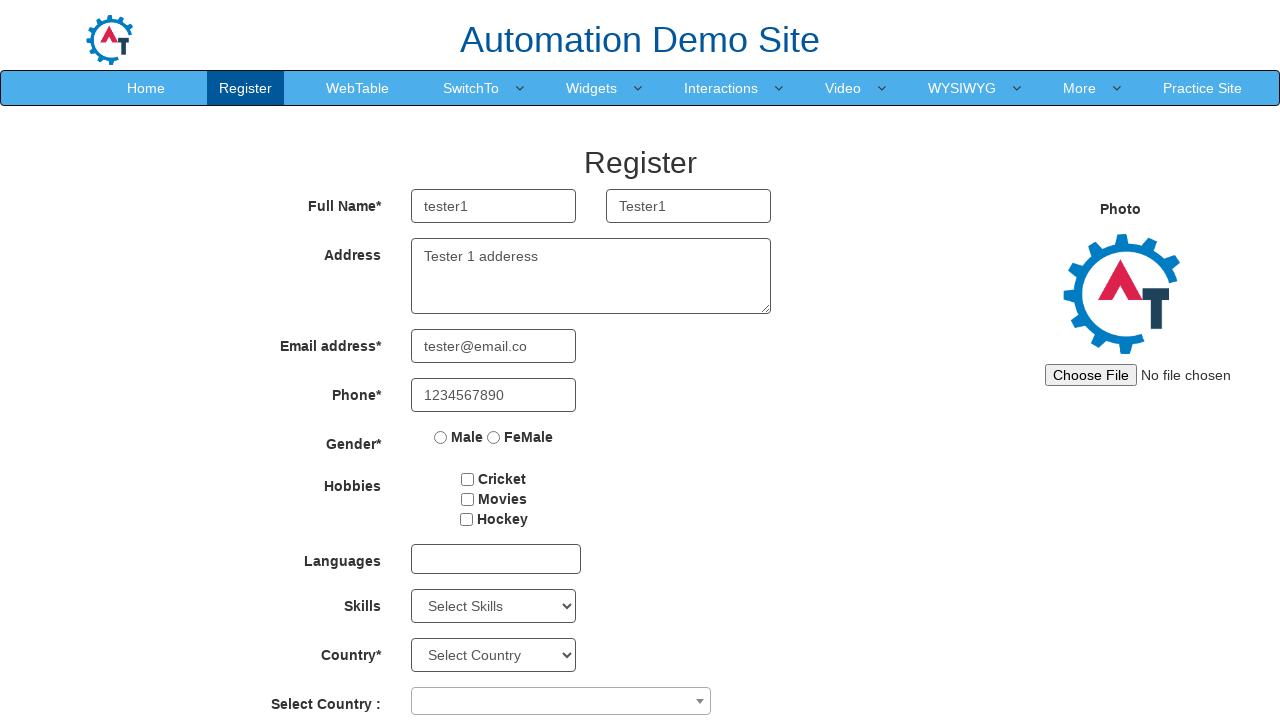

Selected 'Male' gender option at (441, 437) on internal:role=radio[name="Male"s]
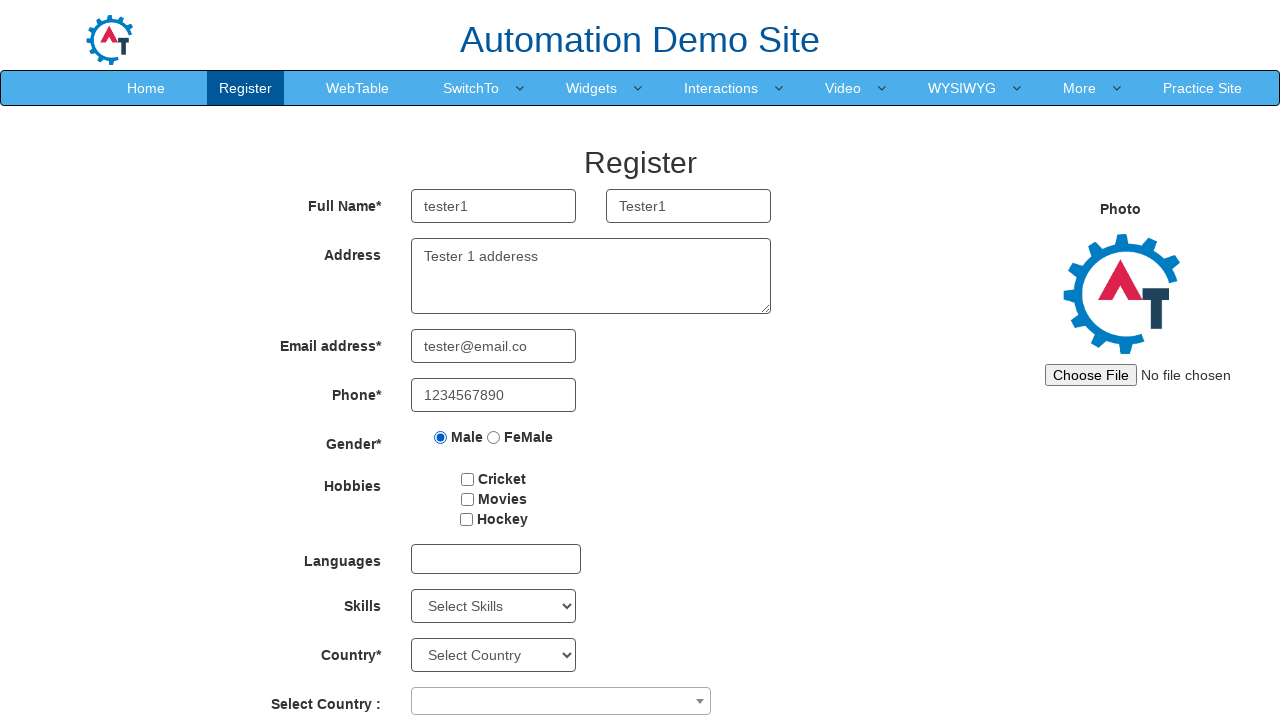

Checked 'Hockey' hobby checkbox at (466, 519) on xpath=//input[@value='Hockey']
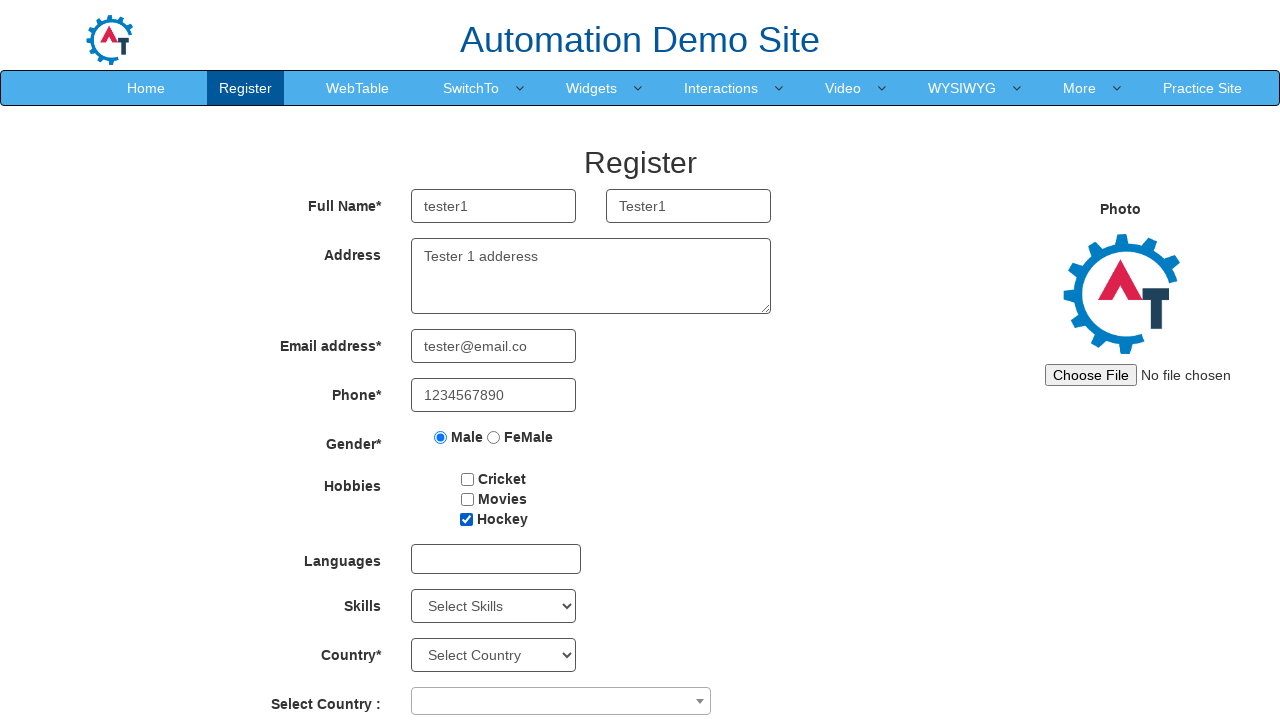

Checked 'Movies' hobby checkbox at (467, 499) on xpath=//input[@value='Movies']
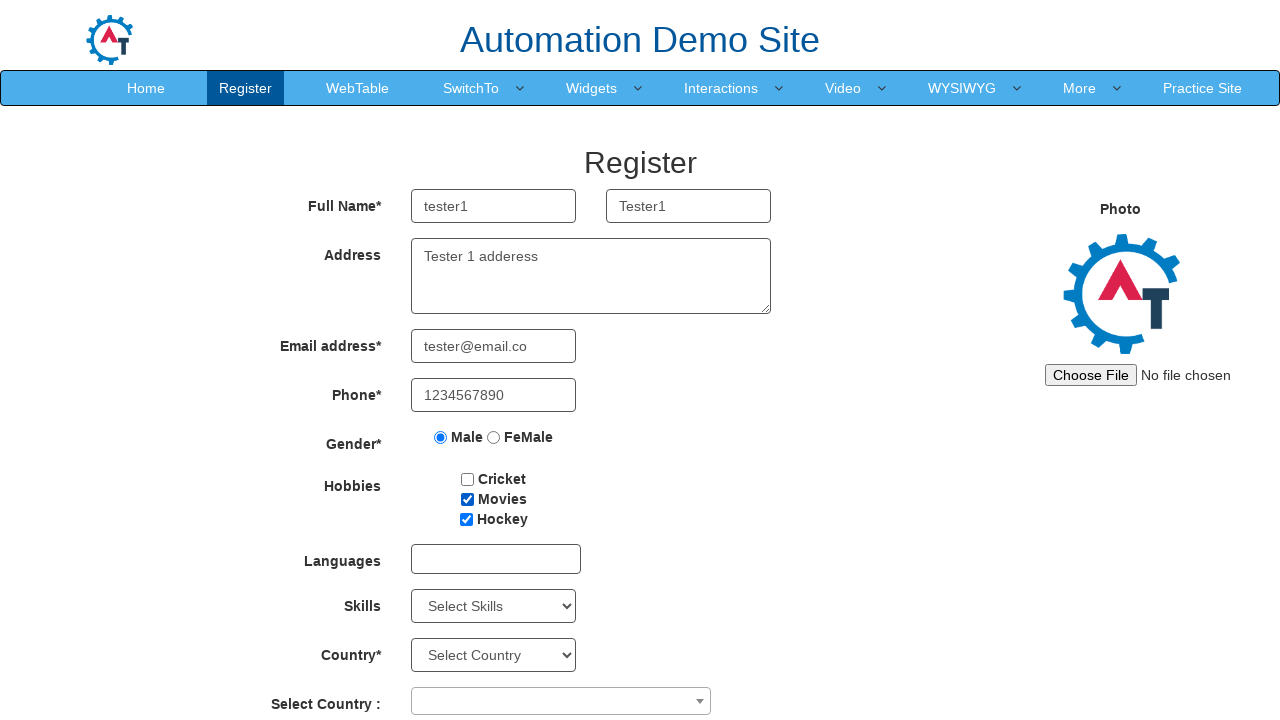

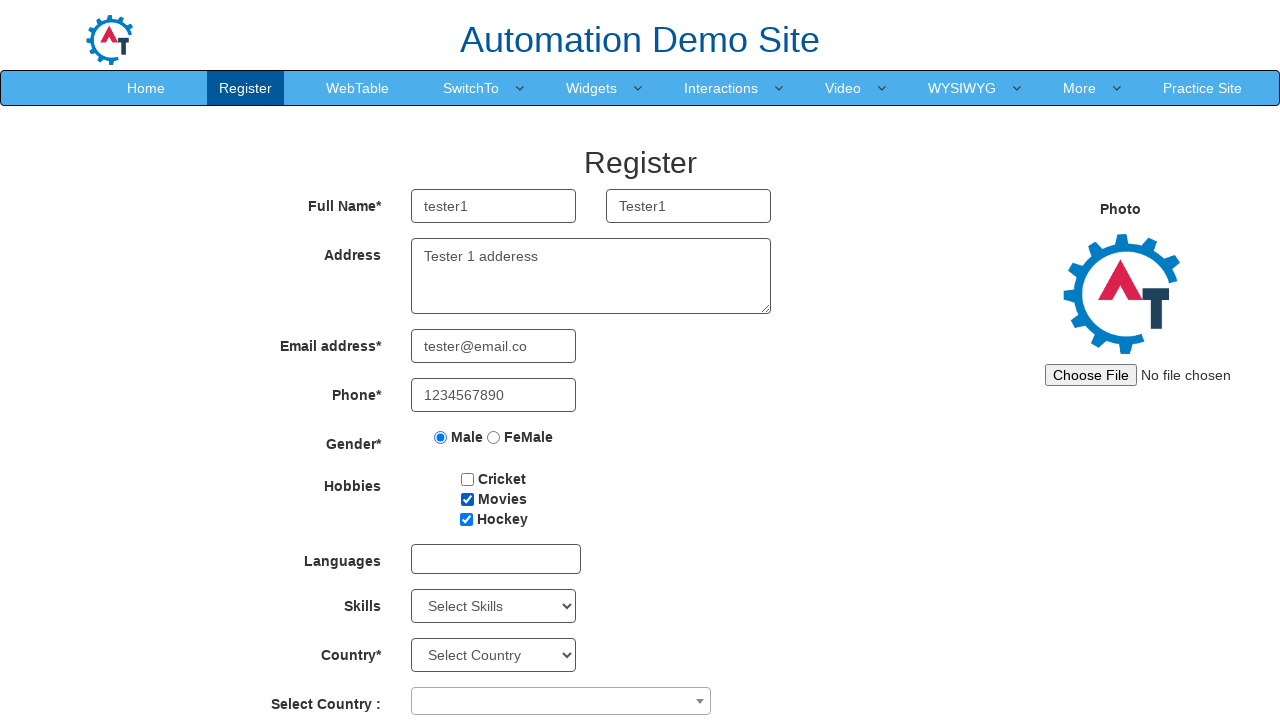